Tests that clicking the Scooter logo navigates back to the homepage from the order page

Starting URL: https://qa-scooter.praktikum-services.ru/order

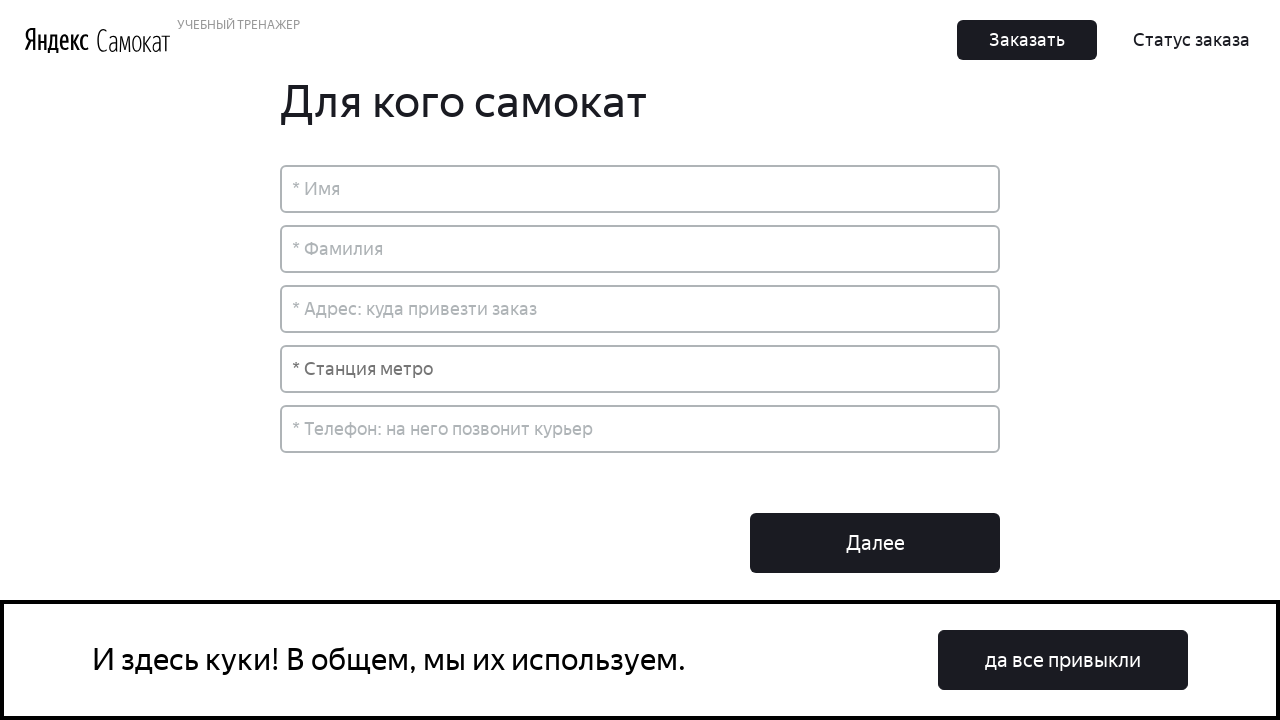

Clicked Scooter logo to navigate back to homepage at (134, 40) on a[href='/'], img[alt*='Scooter'], .Header_LogoScooter__3lsAR, a.Header_LogoScoot
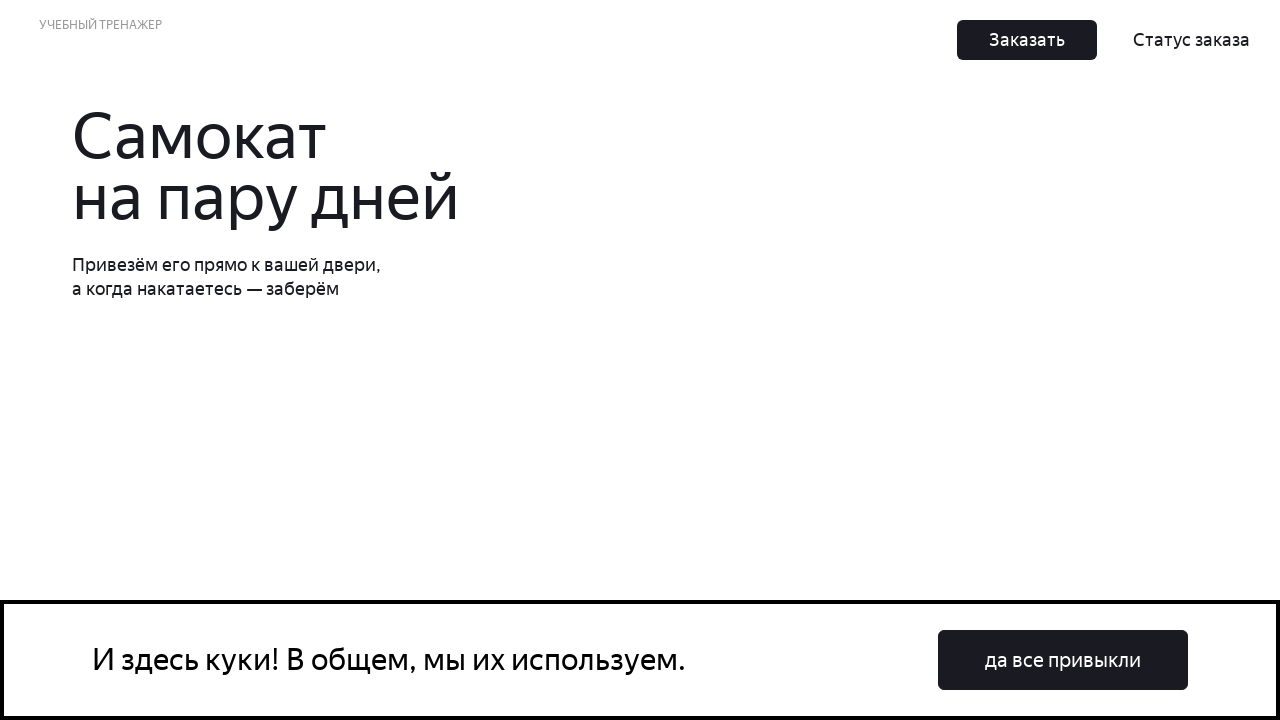

Navigation to homepage completed
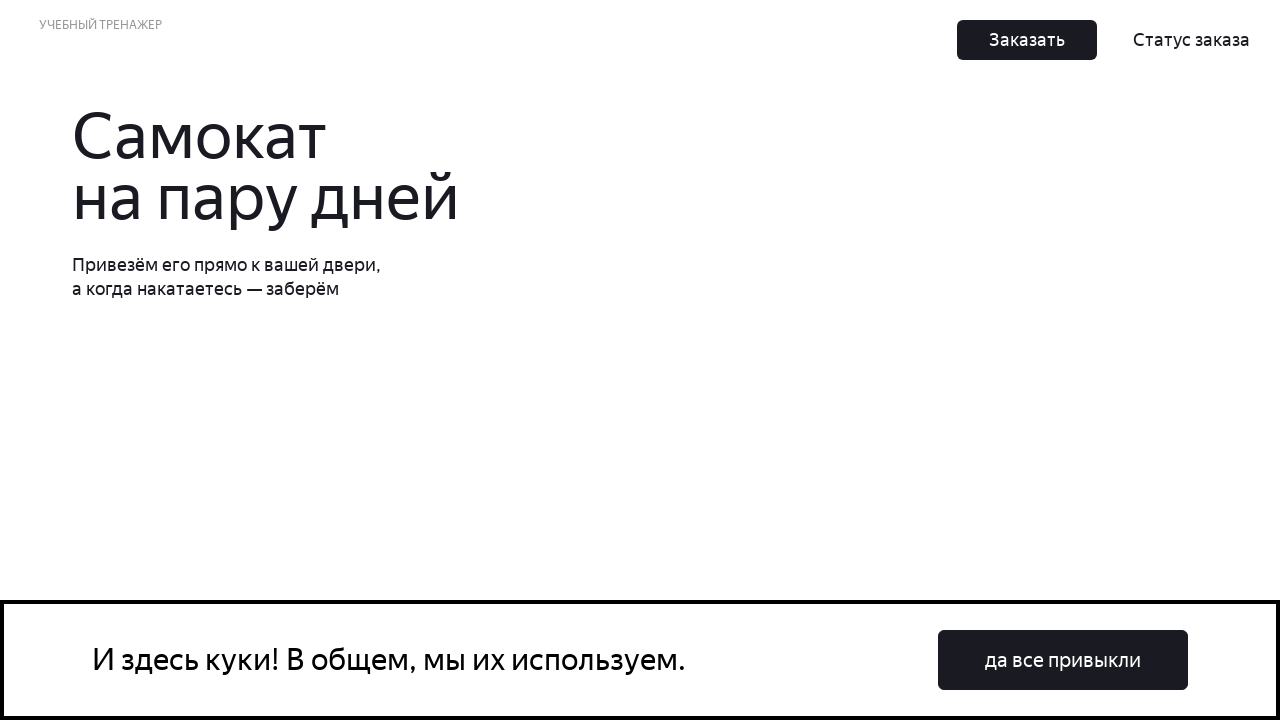

Verified current URL matches homepage URL
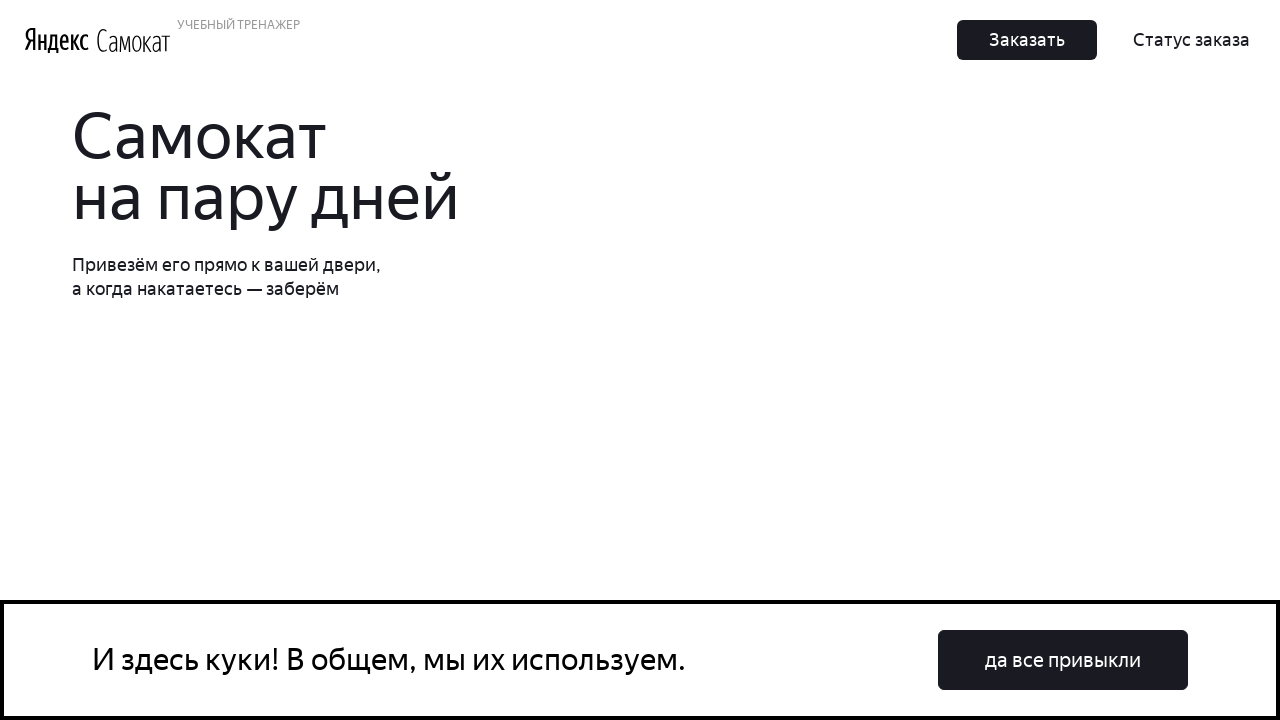

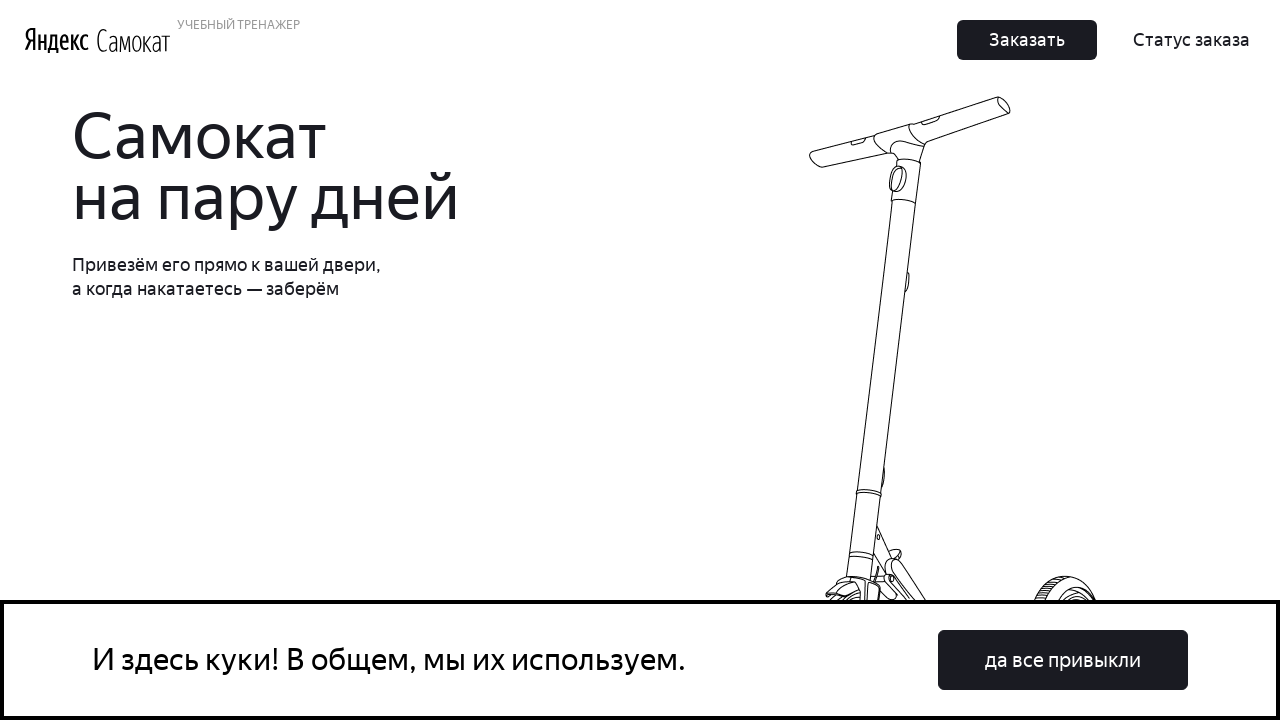